Tests different types of JavaScript alerts on a demo page by clicking buttons to trigger alerts, confirming them, and sending text to a prompt alert

Starting URL: https://demoqa.com/alerts

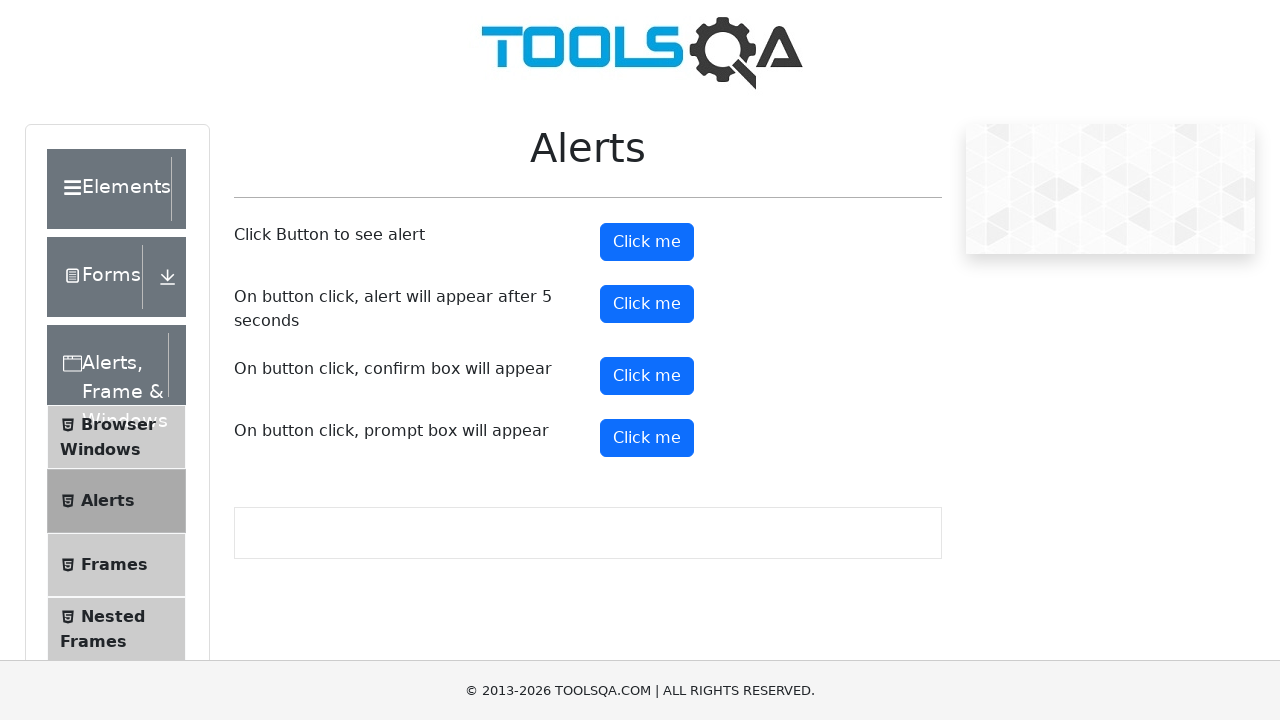

Clicked button to trigger basic alert at (647, 242) on #alertButton
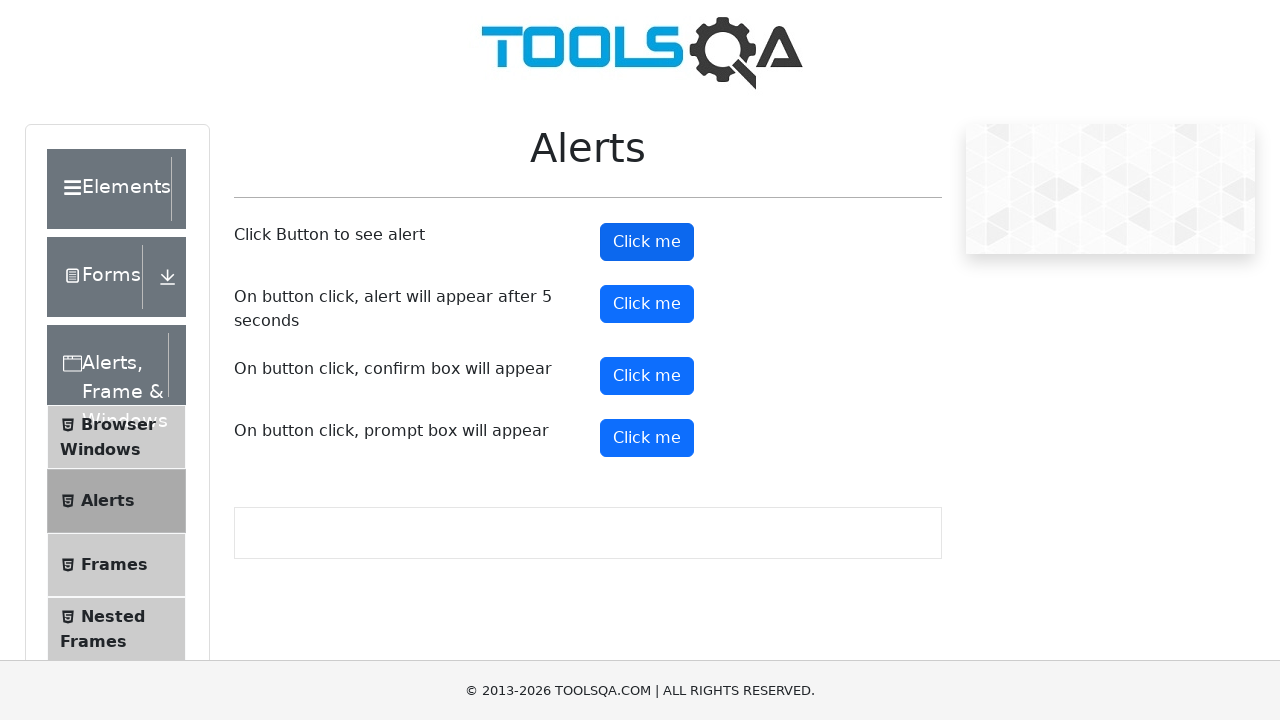

Set up dialog handler to accept alert
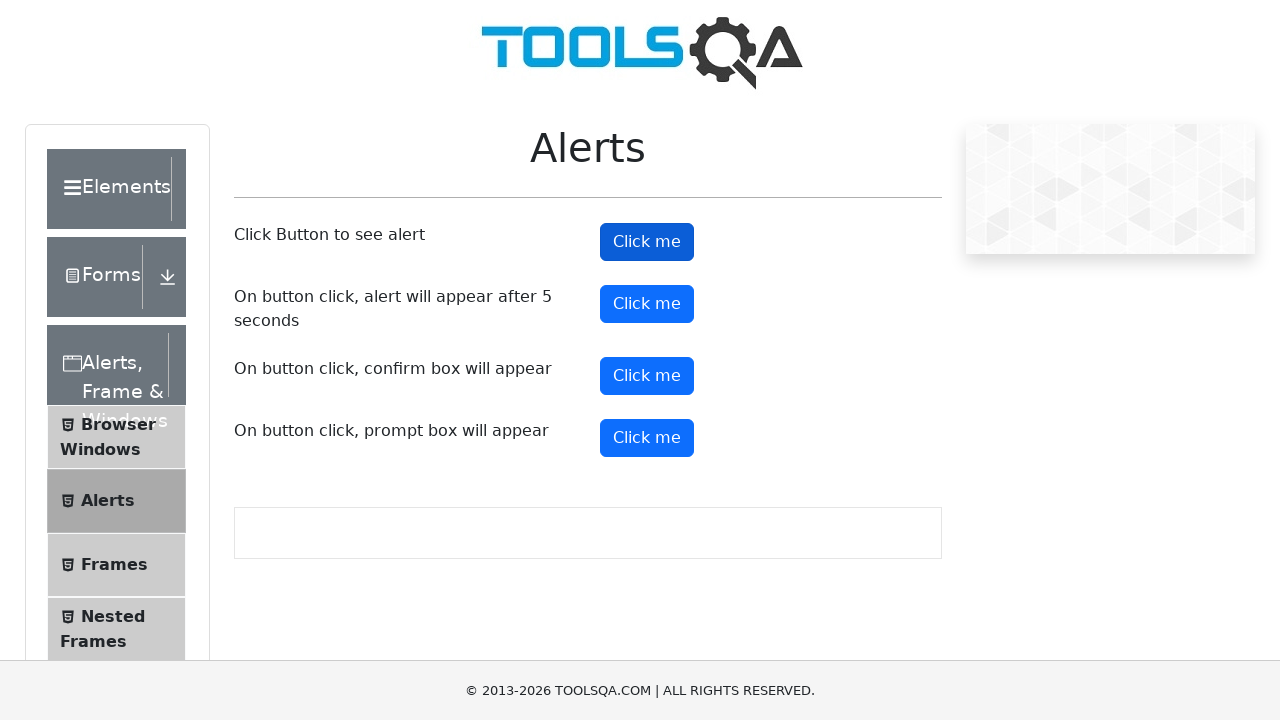

Clicked button to trigger confirmation alert at (647, 376) on #confirmButton
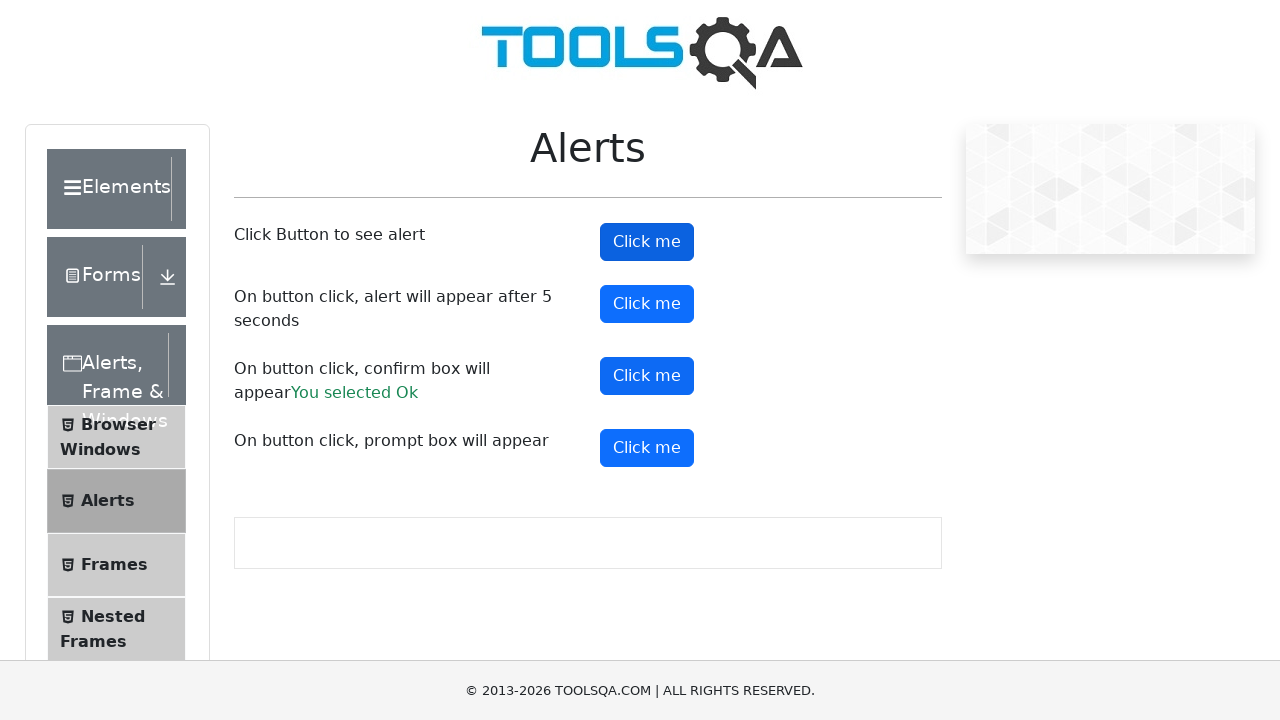

Confirmation alert accepted by dialog handler
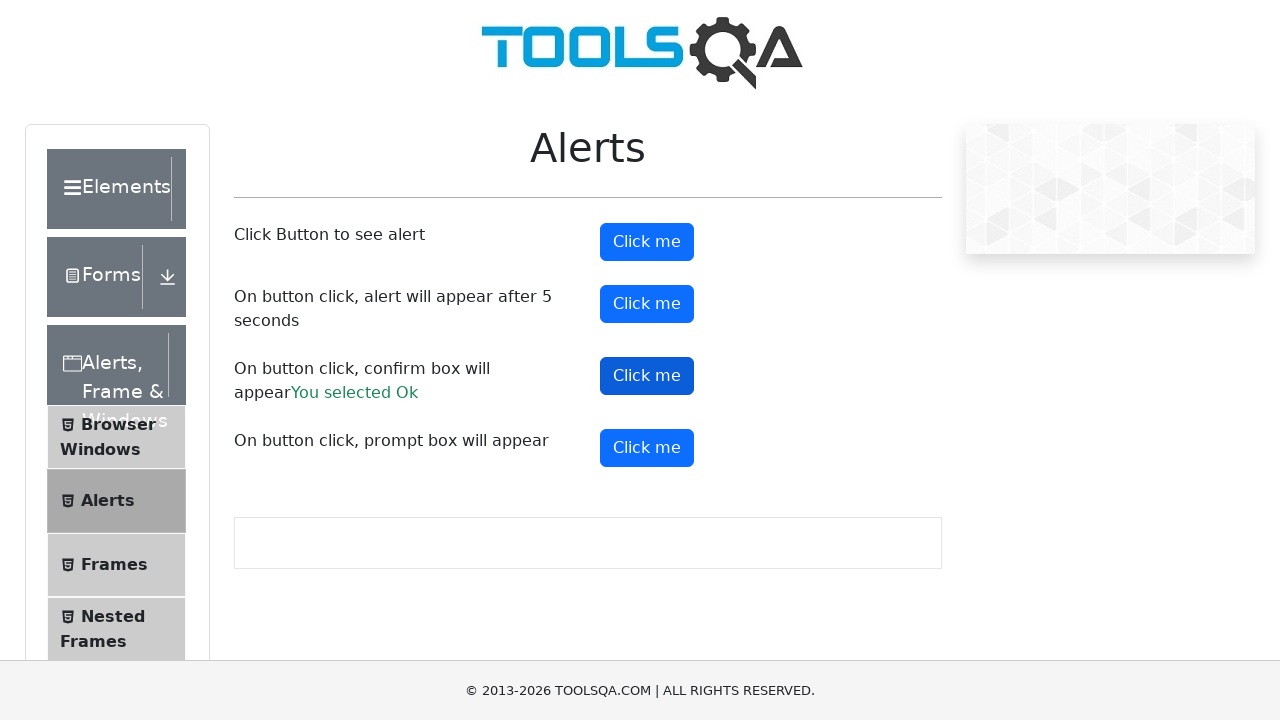

Clicked button to trigger prompt alert at (647, 448) on #promtButton
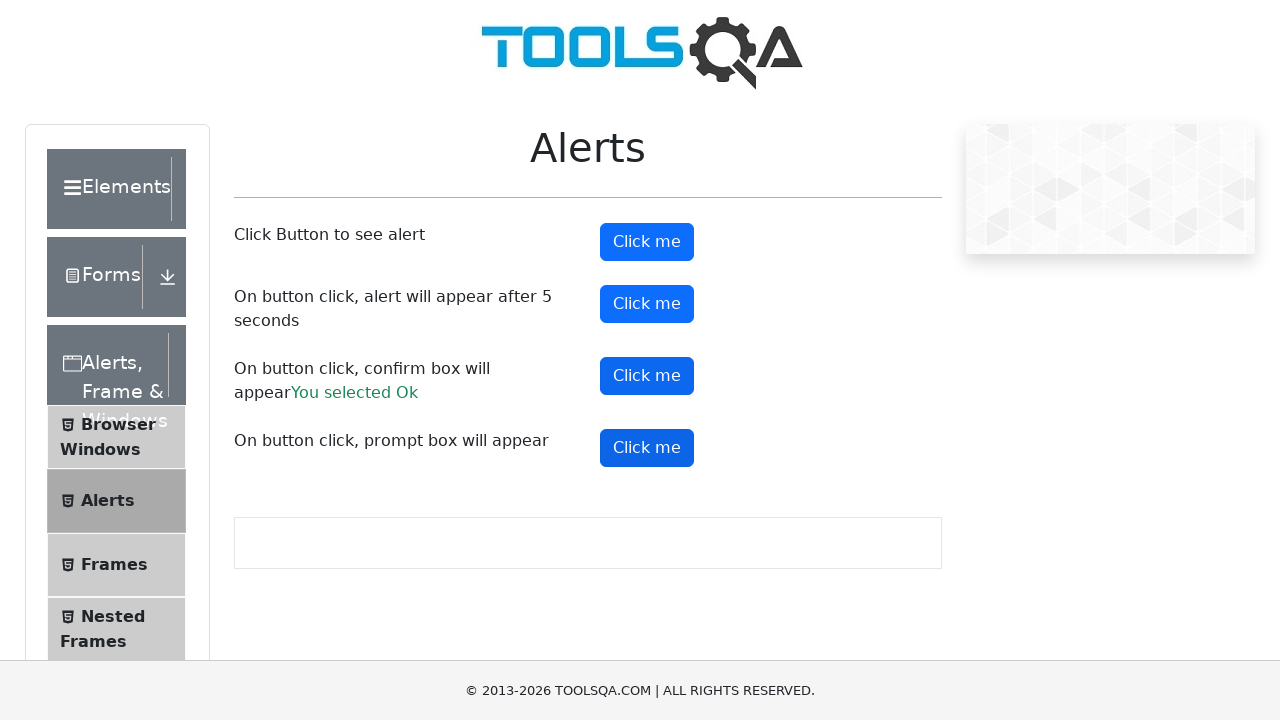

Set up one-time dialog handler to enter 'Mohai Minul' in prompt and accept
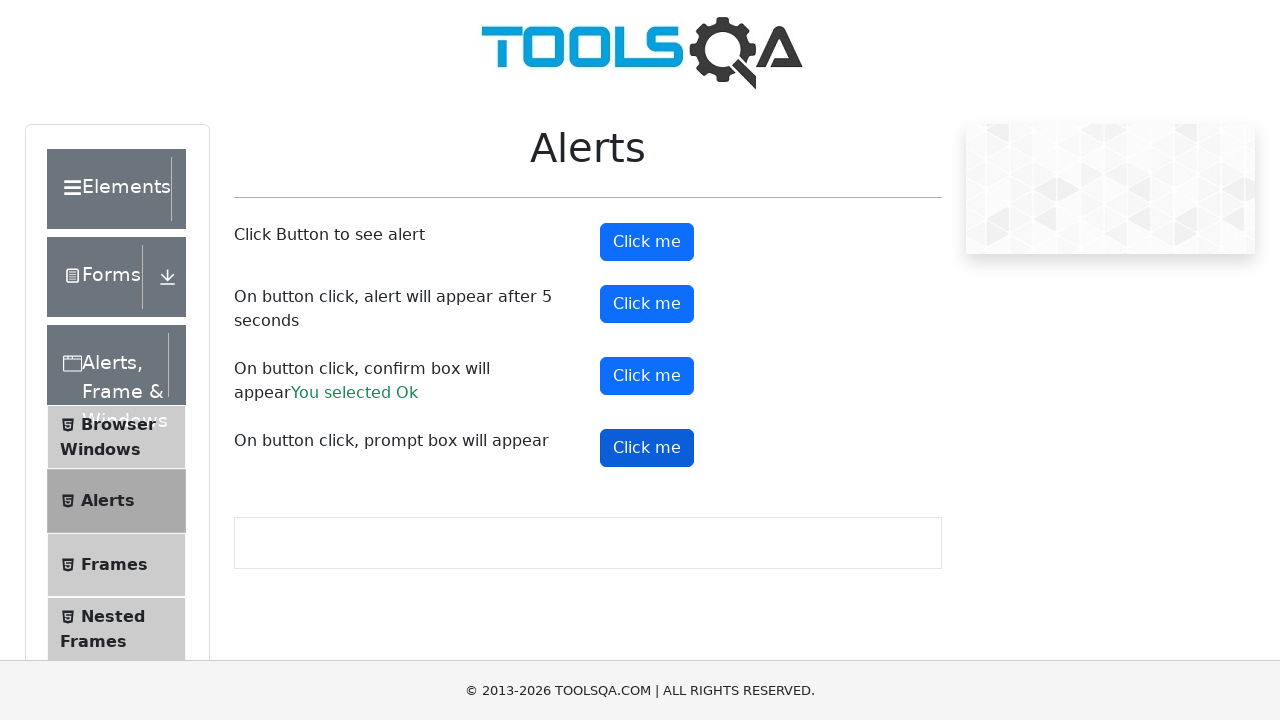

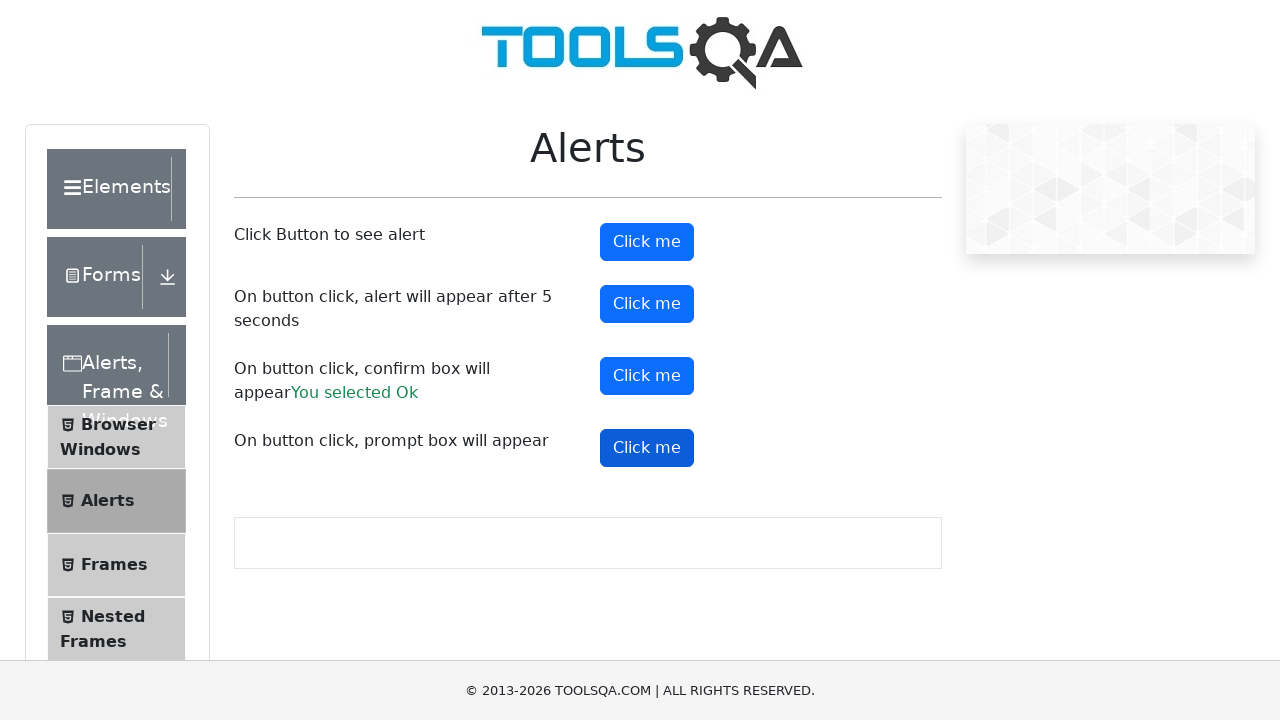